Tests drag and drop functionality on jQuery UI demo page by dragging an element onto a drop target within an iframe

Starting URL: http://jqueryui.com/droppable/

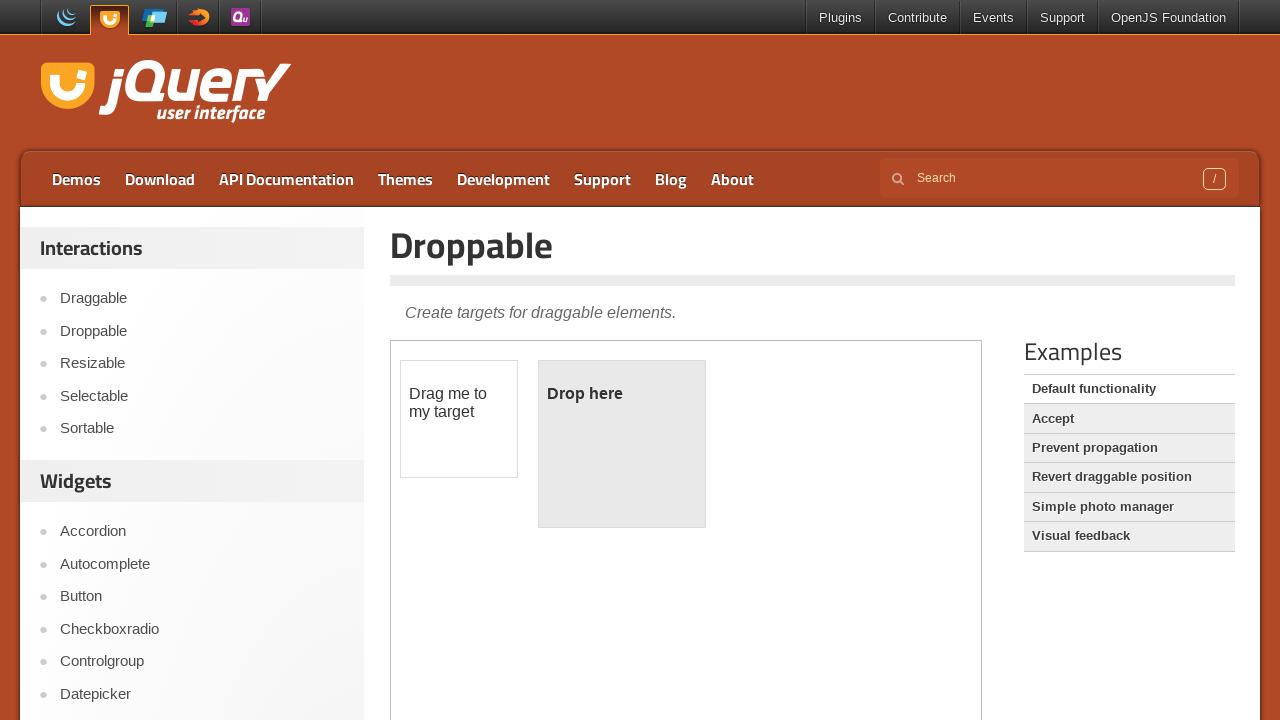

Located the iframe containing the drag and drop demo
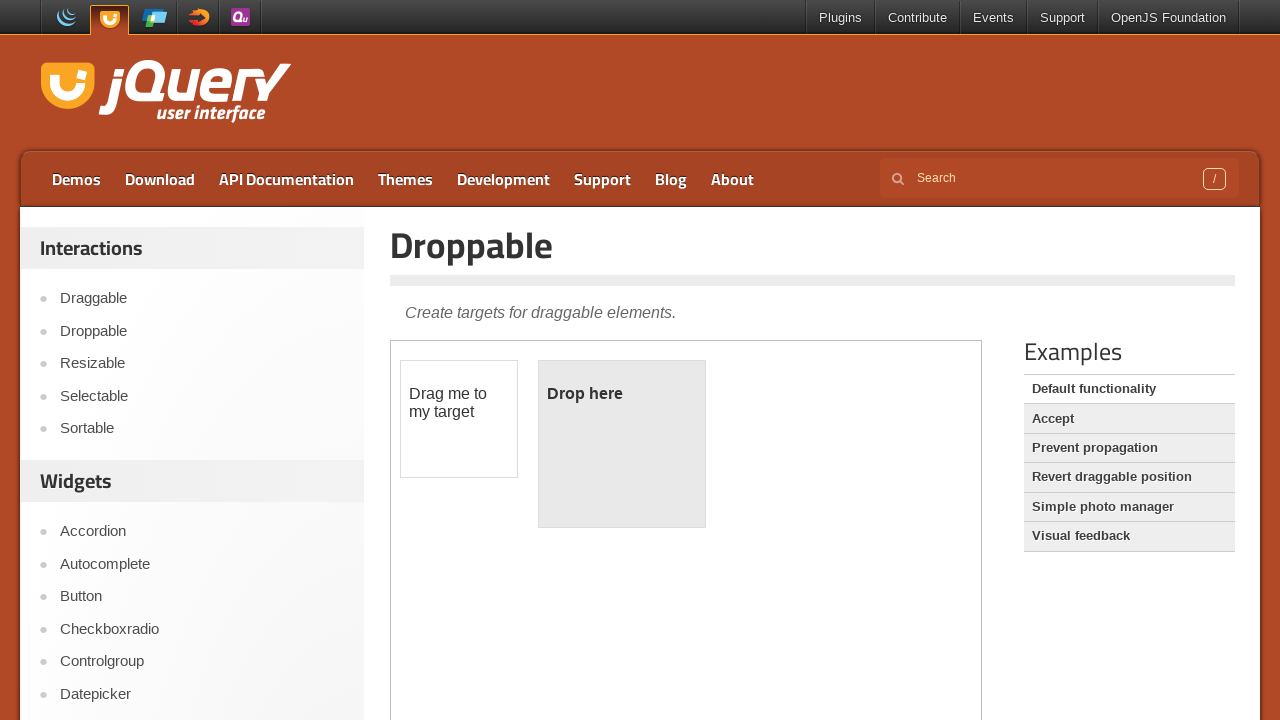

Located the draggable element within the iframe
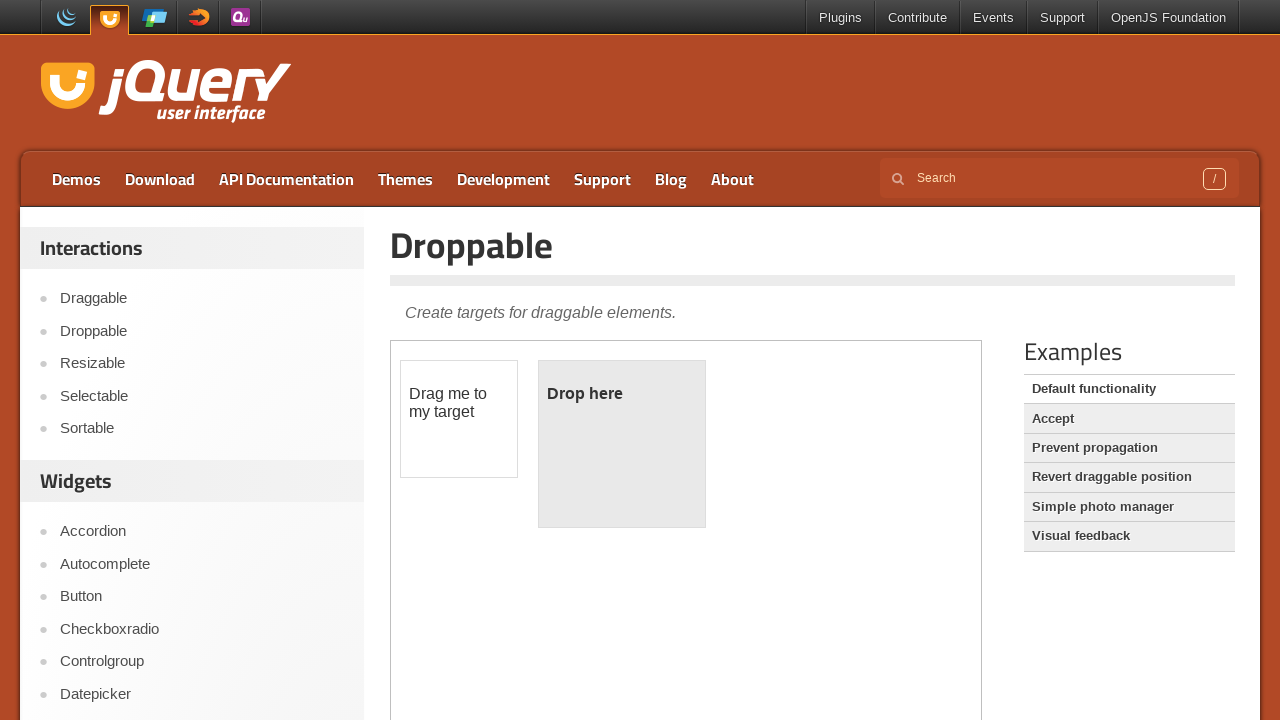

Located the droppable target element within the iframe
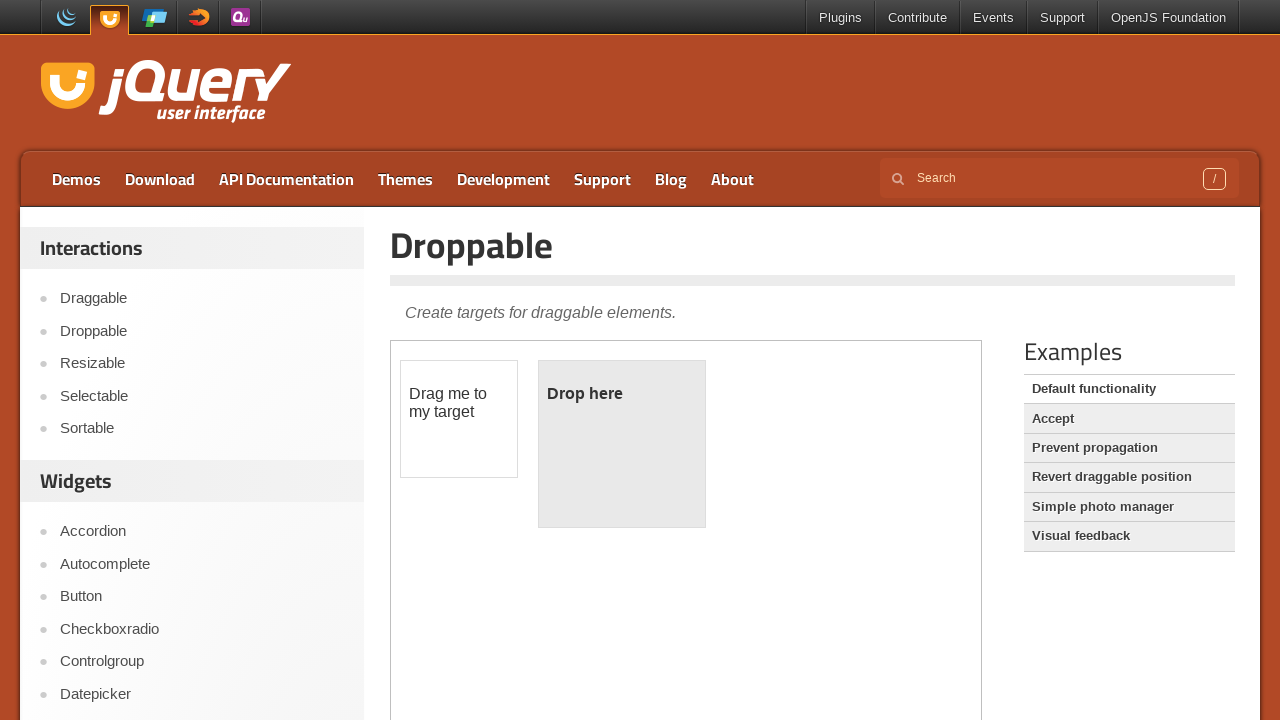

Dragged the draggable element onto the droppable target at (622, 444)
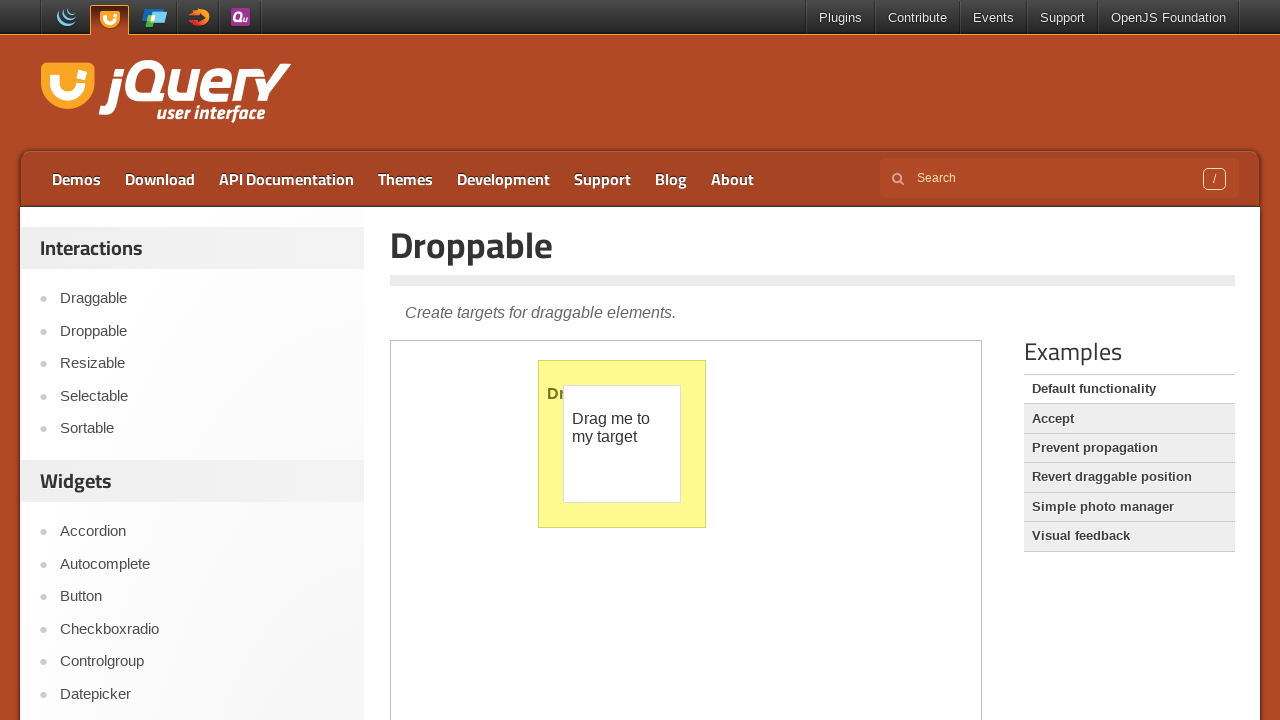

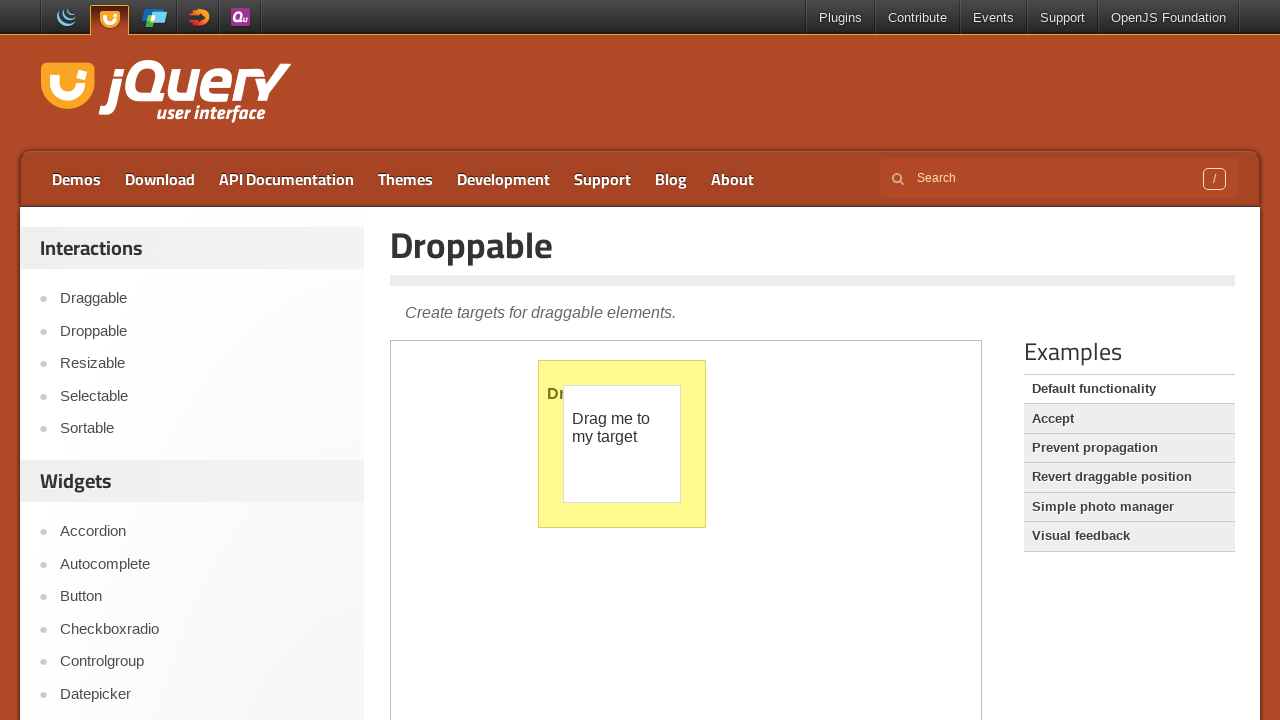